Tests that pressing Escape cancels edits and restores the original text.

Starting URL: https://demo.playwright.dev/todomvc

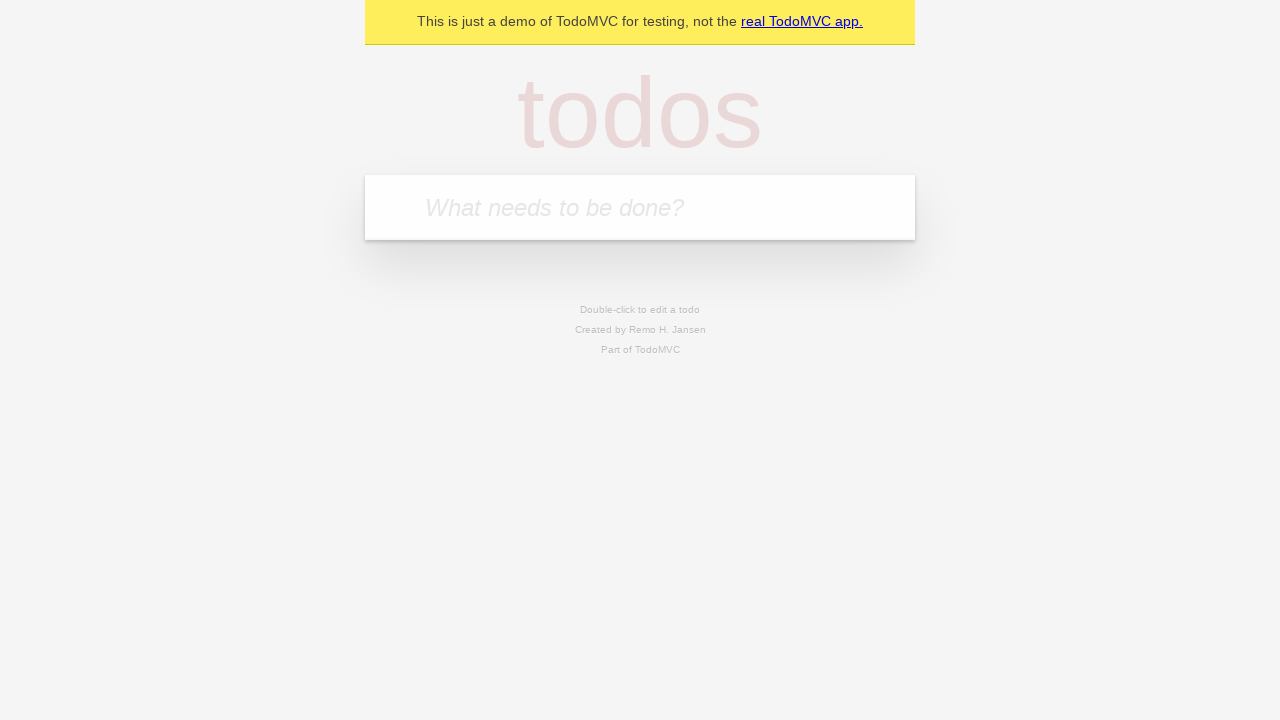

Filled new todo input with 'buy some cheese' on internal:attr=[placeholder="What needs to be done?"i]
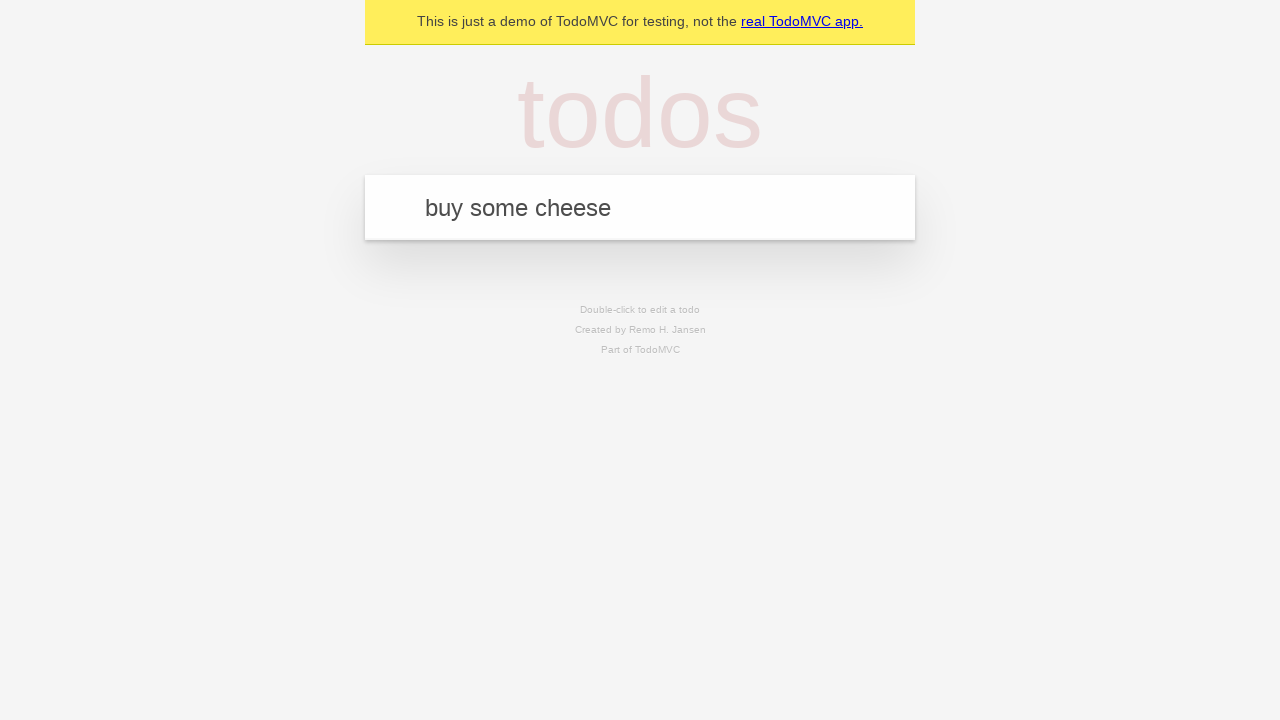

Pressed Enter to add todo 'buy some cheese' on internal:attr=[placeholder="What needs to be done?"i]
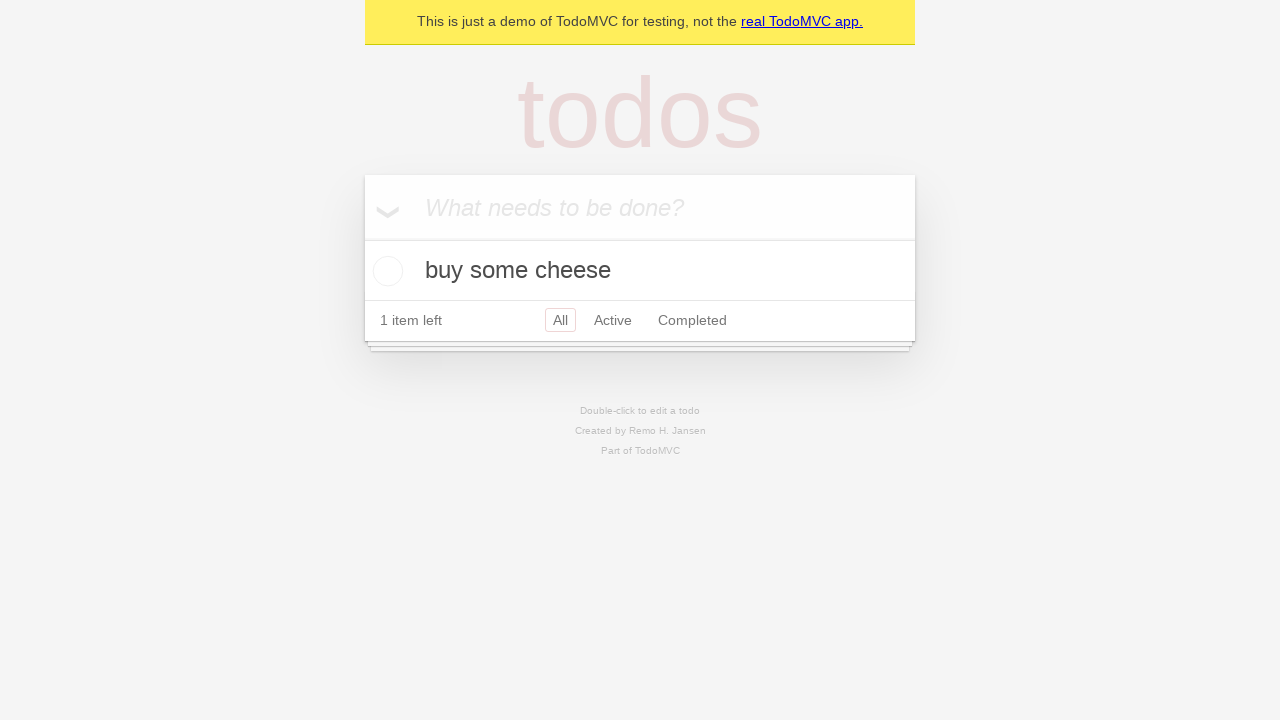

Filled new todo input with 'feed the cat' on internal:attr=[placeholder="What needs to be done?"i]
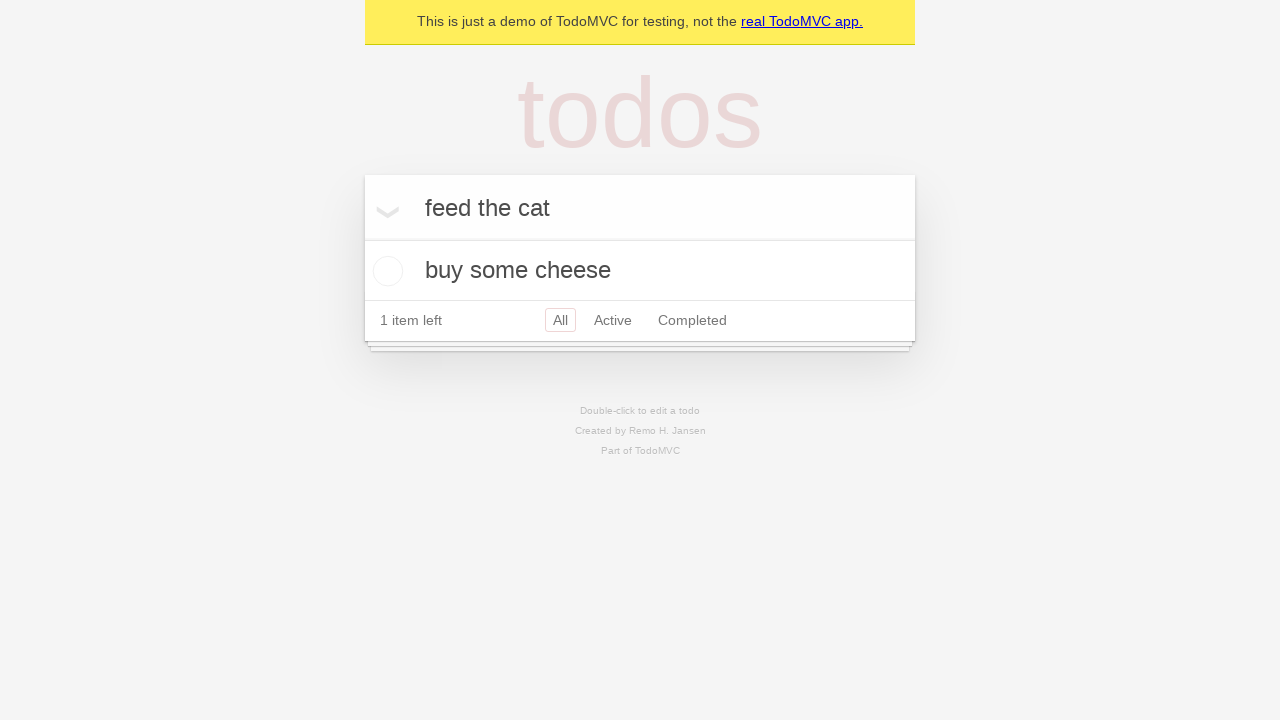

Pressed Enter to add todo 'feed the cat' on internal:attr=[placeholder="What needs to be done?"i]
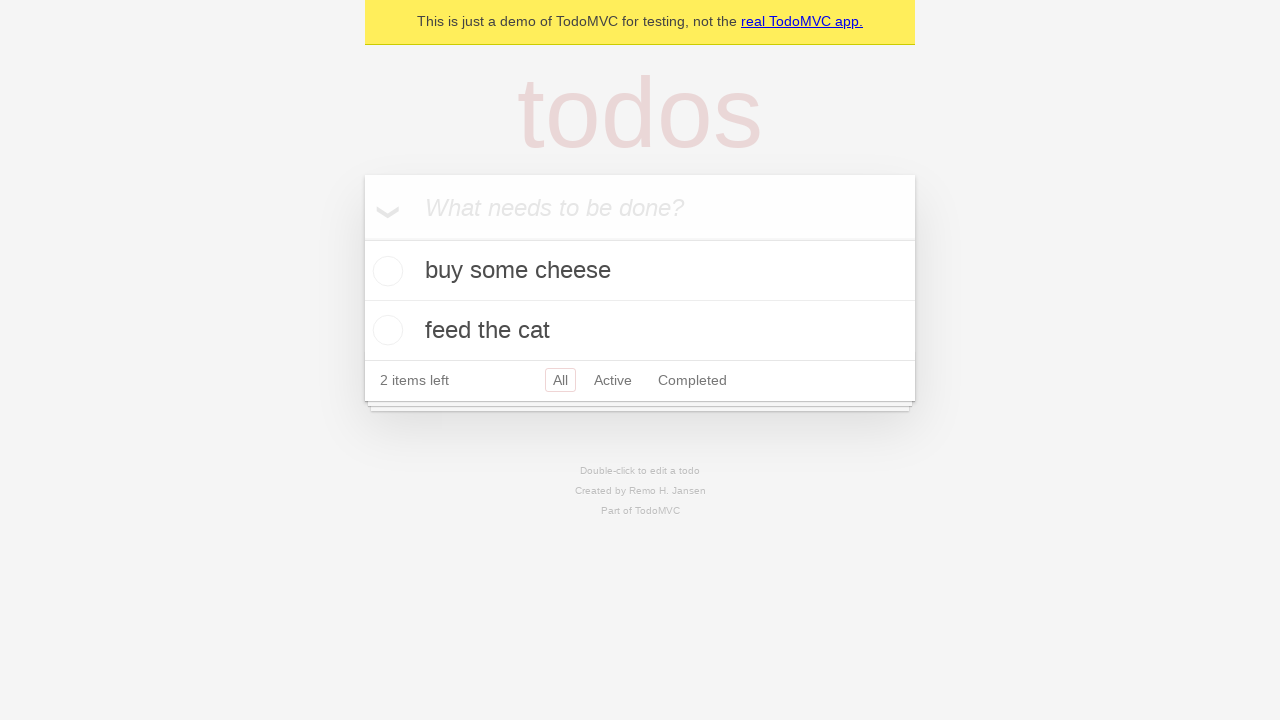

Filled new todo input with 'book a doctors appointment' on internal:attr=[placeholder="What needs to be done?"i]
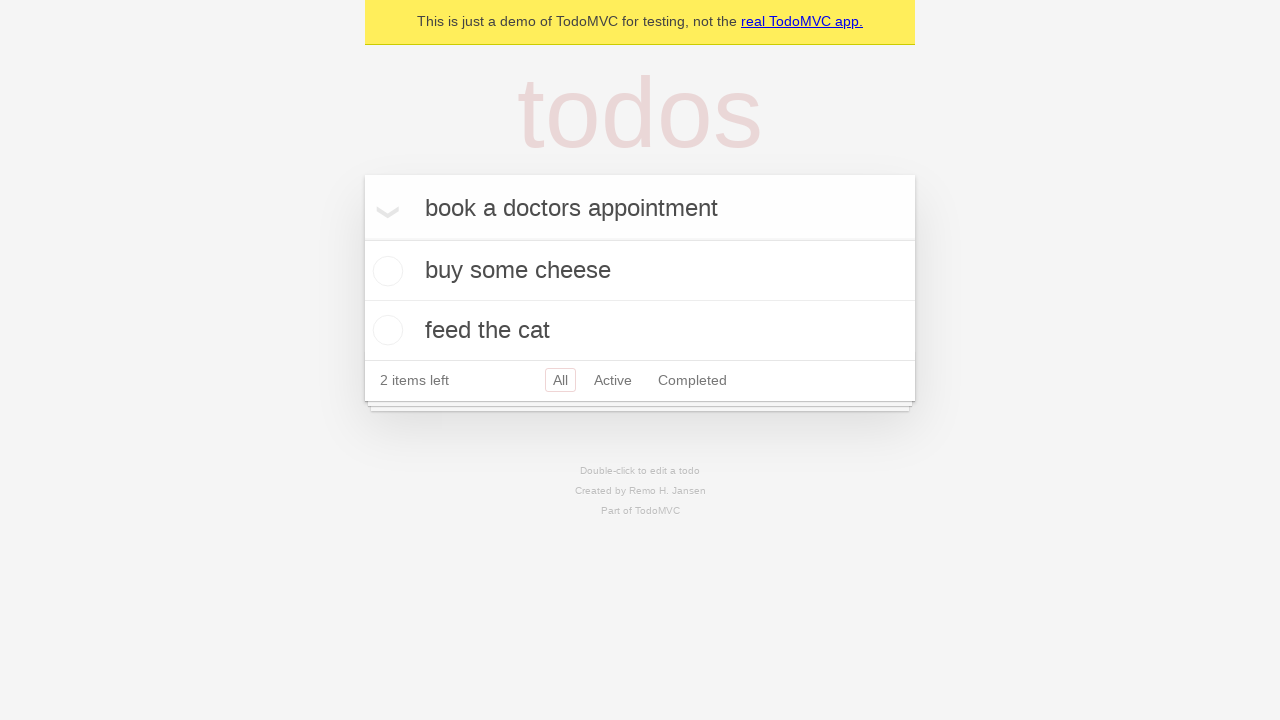

Pressed Enter to add todo 'book a doctors appointment' on internal:attr=[placeholder="What needs to be done?"i]
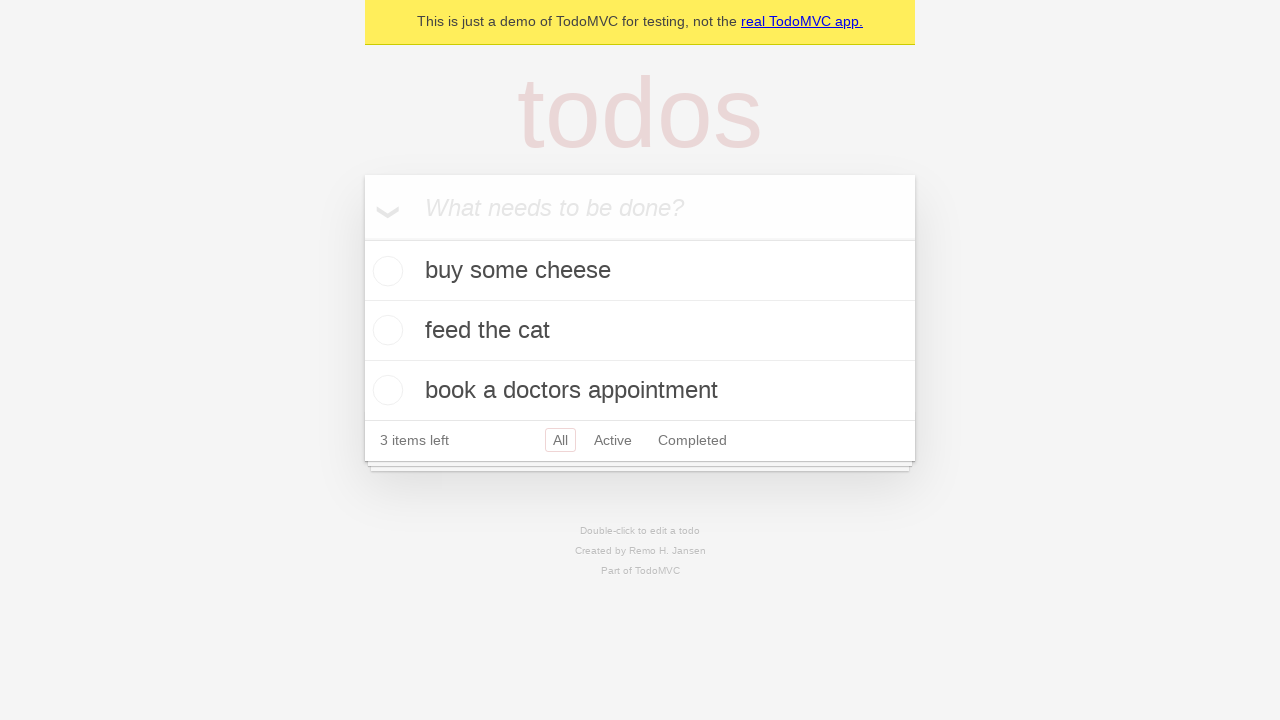

Waited for all 3 todo items to load
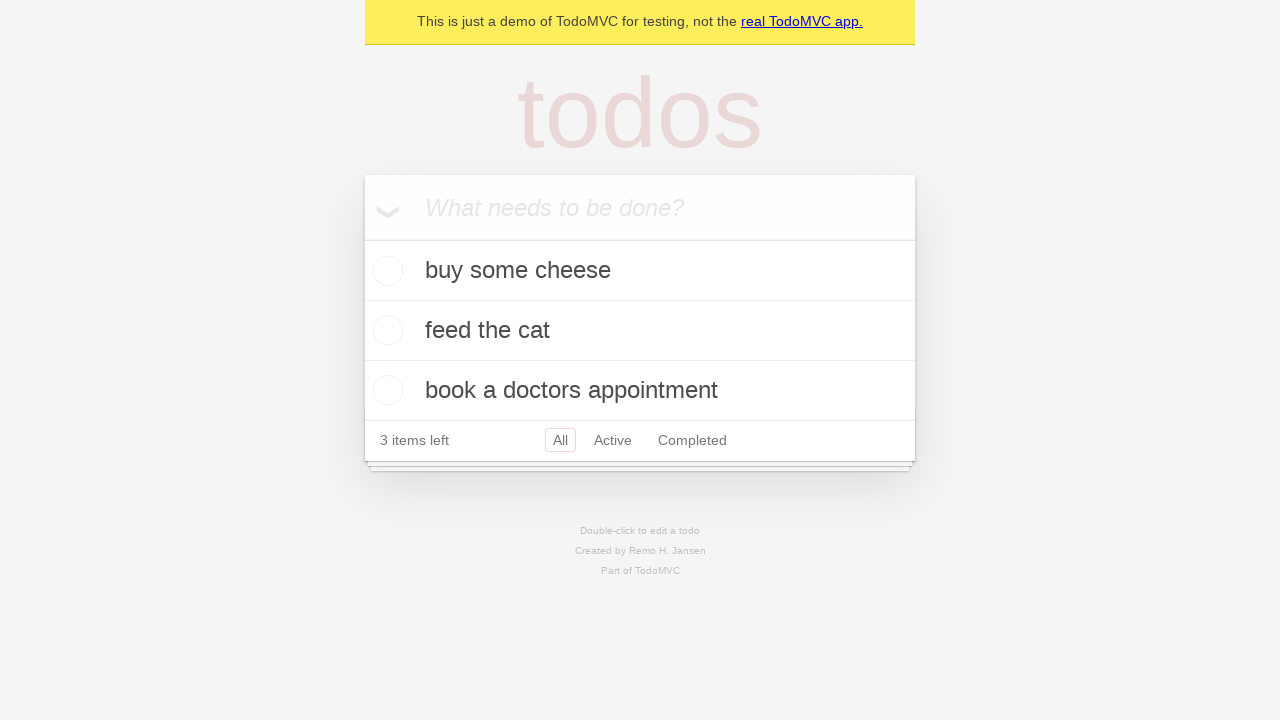

Double-clicked second todo item to enter edit mode at (640, 331) on [data-testid='todo-item'] >> nth=1
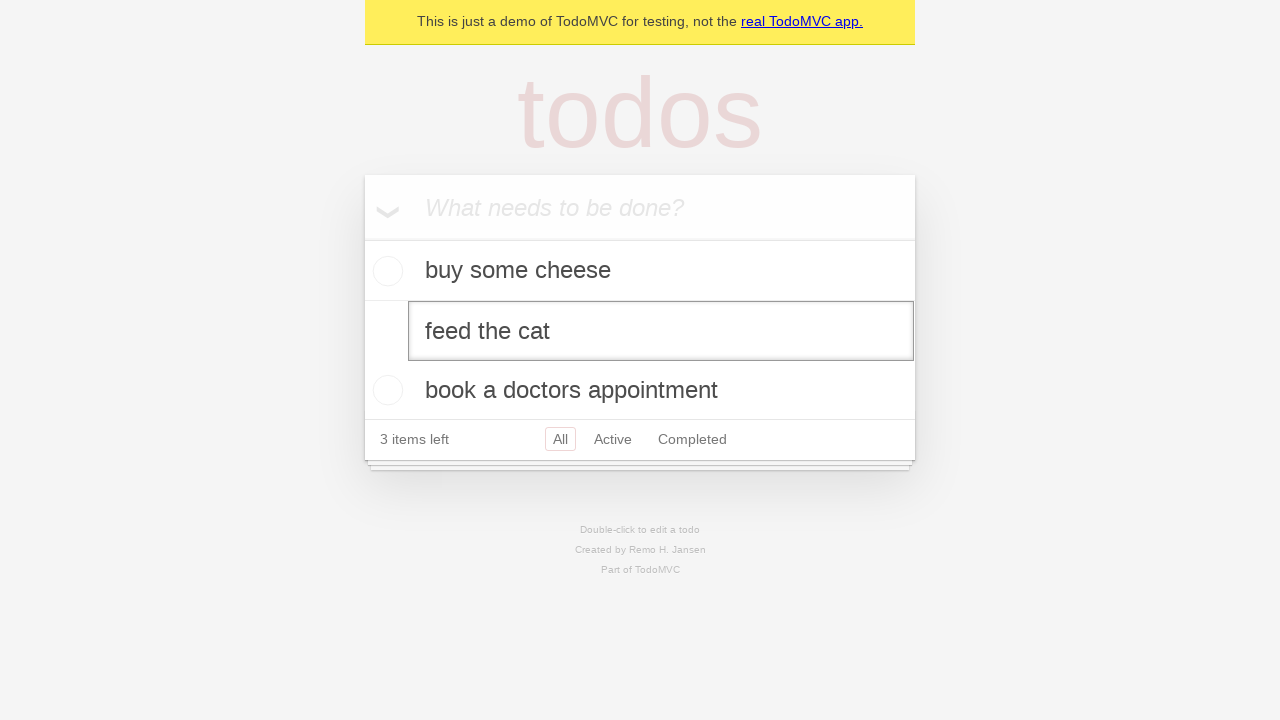

Filled edit textbox with 'buy some sausages' on [data-testid='todo-item'] >> nth=1 >> internal:role=textbox[name="Edit"i]
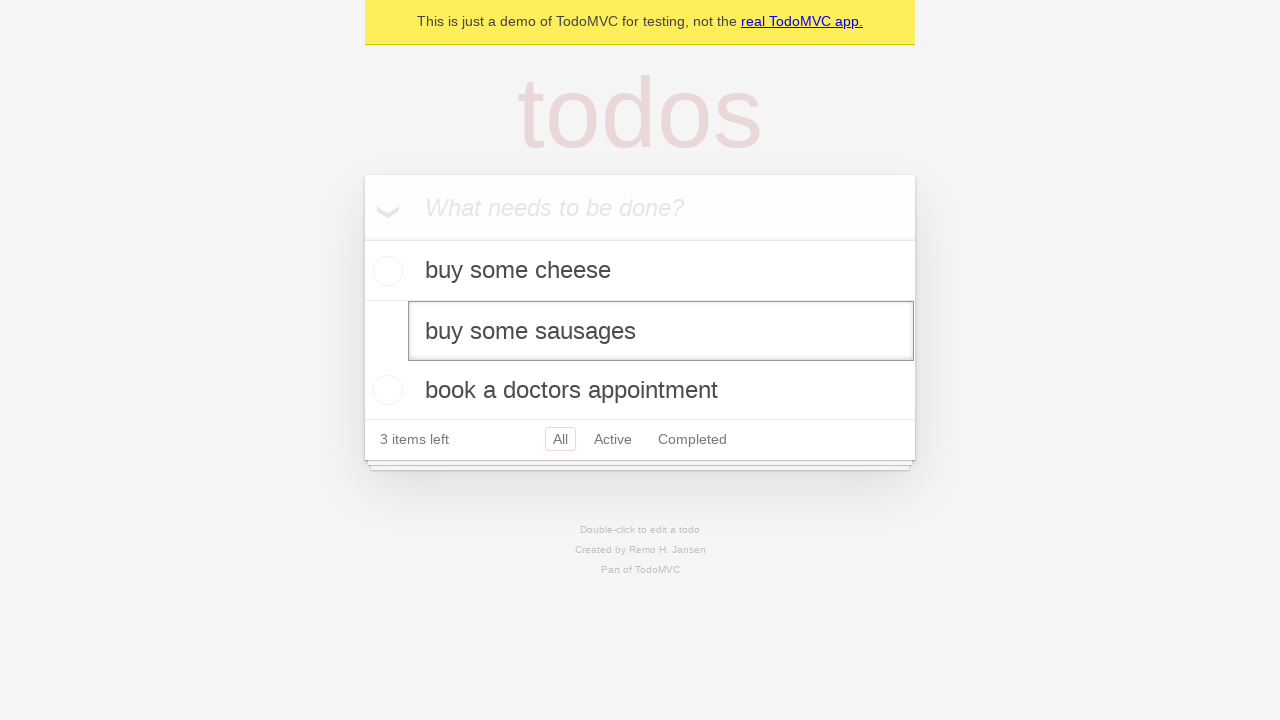

Pressed Escape to cancel edit and restore original text on [data-testid='todo-item'] >> nth=1 >> internal:role=textbox[name="Edit"i]
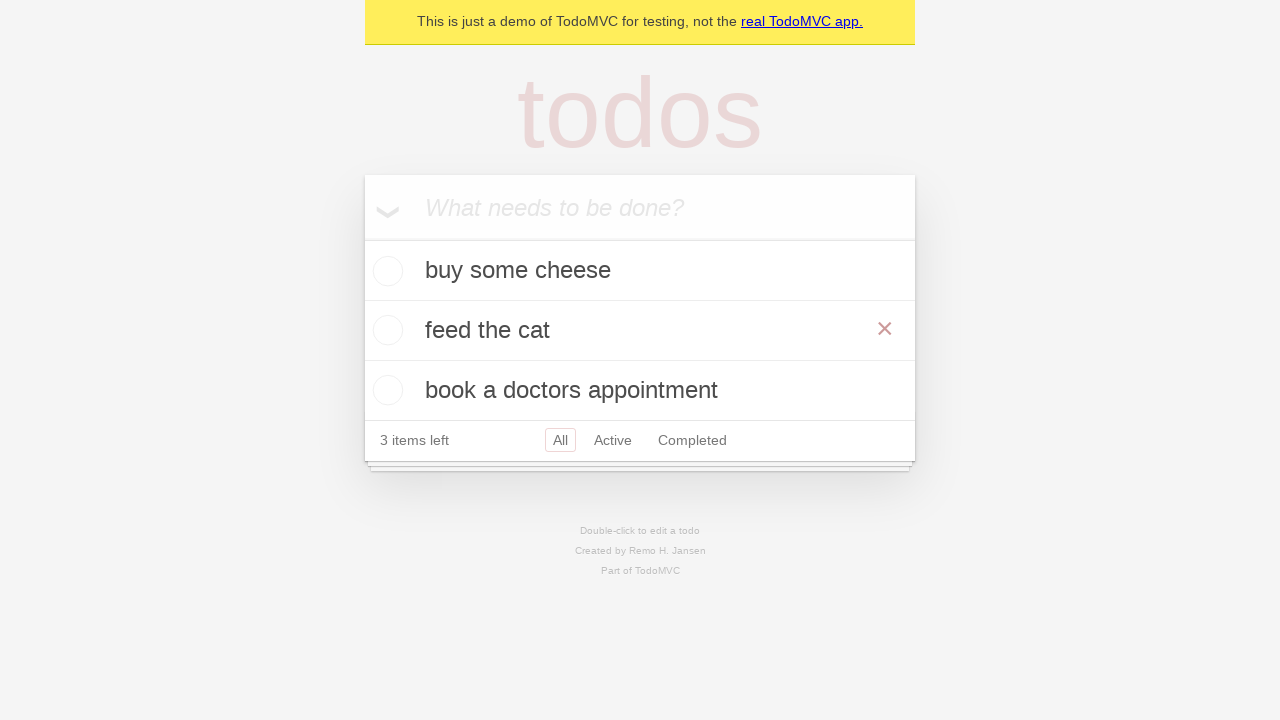

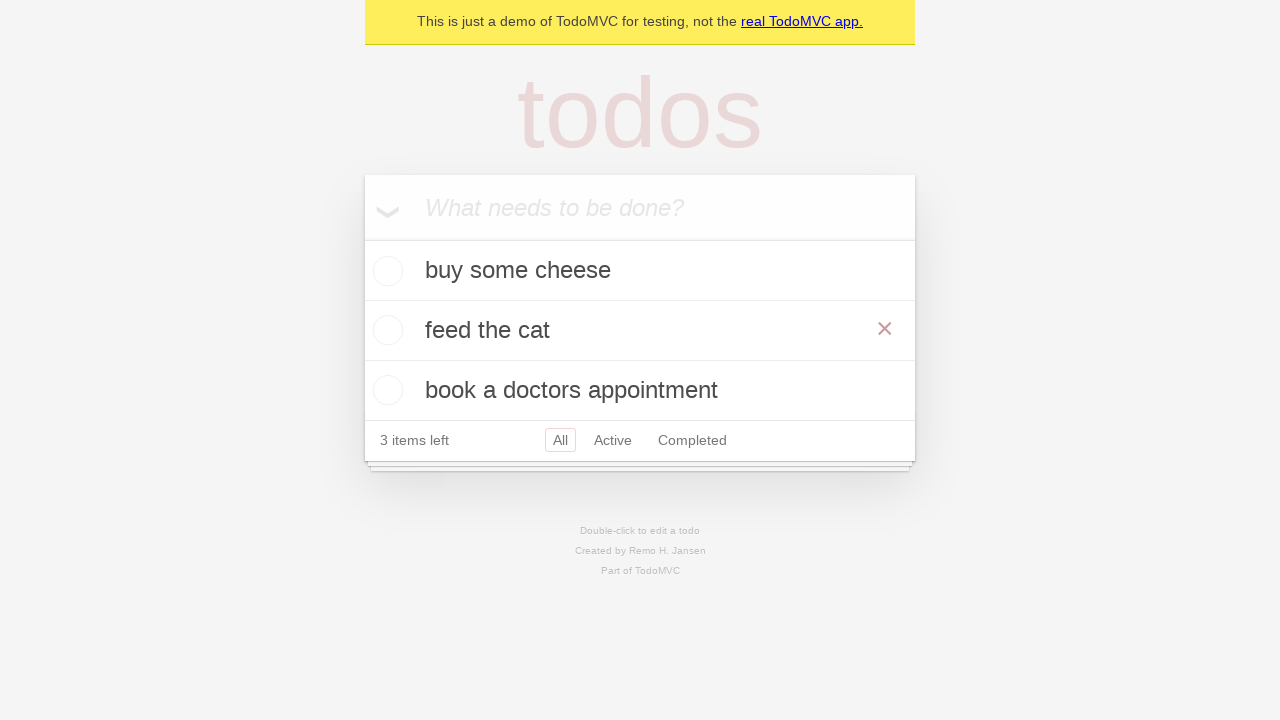